Tests window handle switching functionality by clicking a link that opens a new tab, switching to that new tab, and verifying the page content displays "New Window".

Starting URL: https://the-internet.herokuapp.com/windows

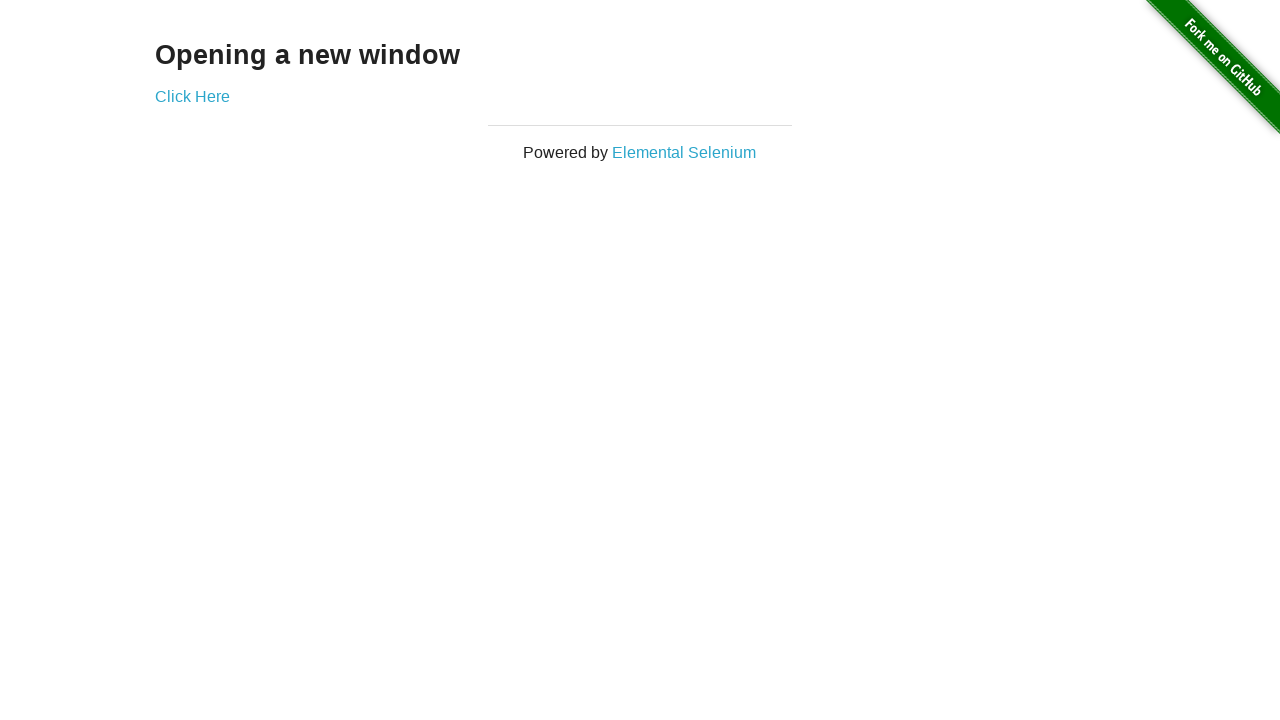

Clicked 'Click Here' link to open new tab at (192, 96) on text=Click Here
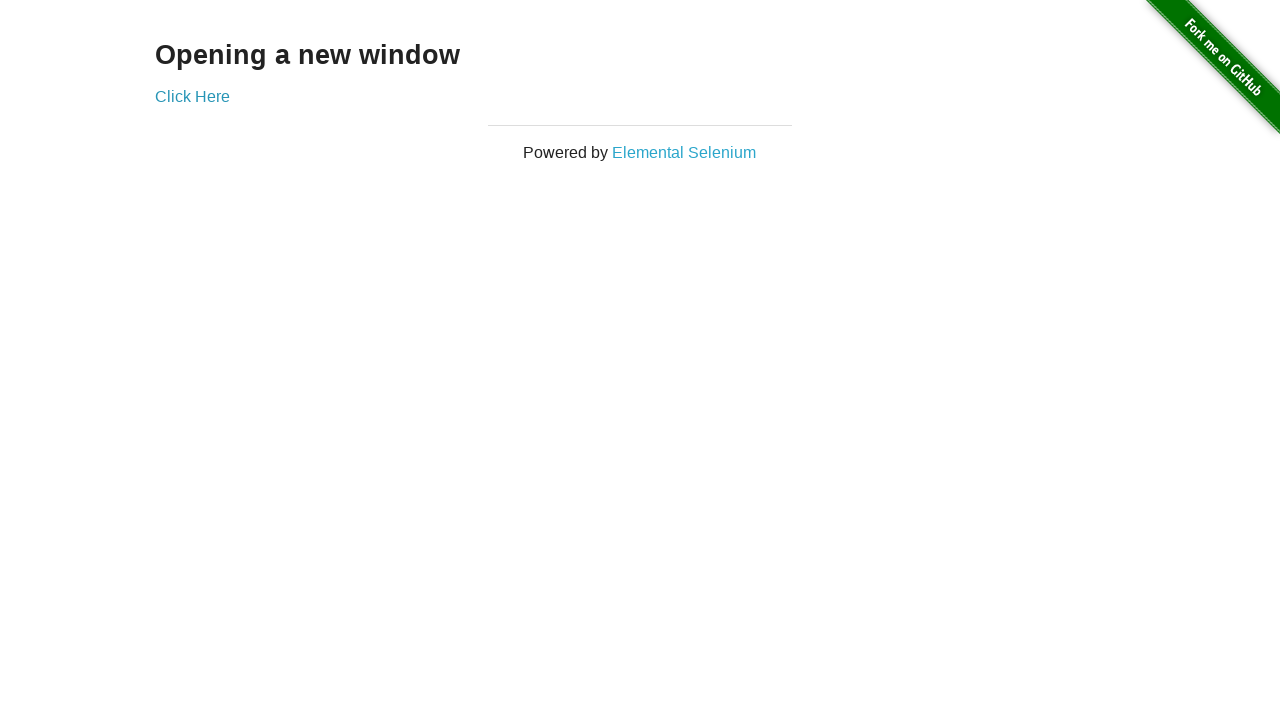

New page/tab object obtained
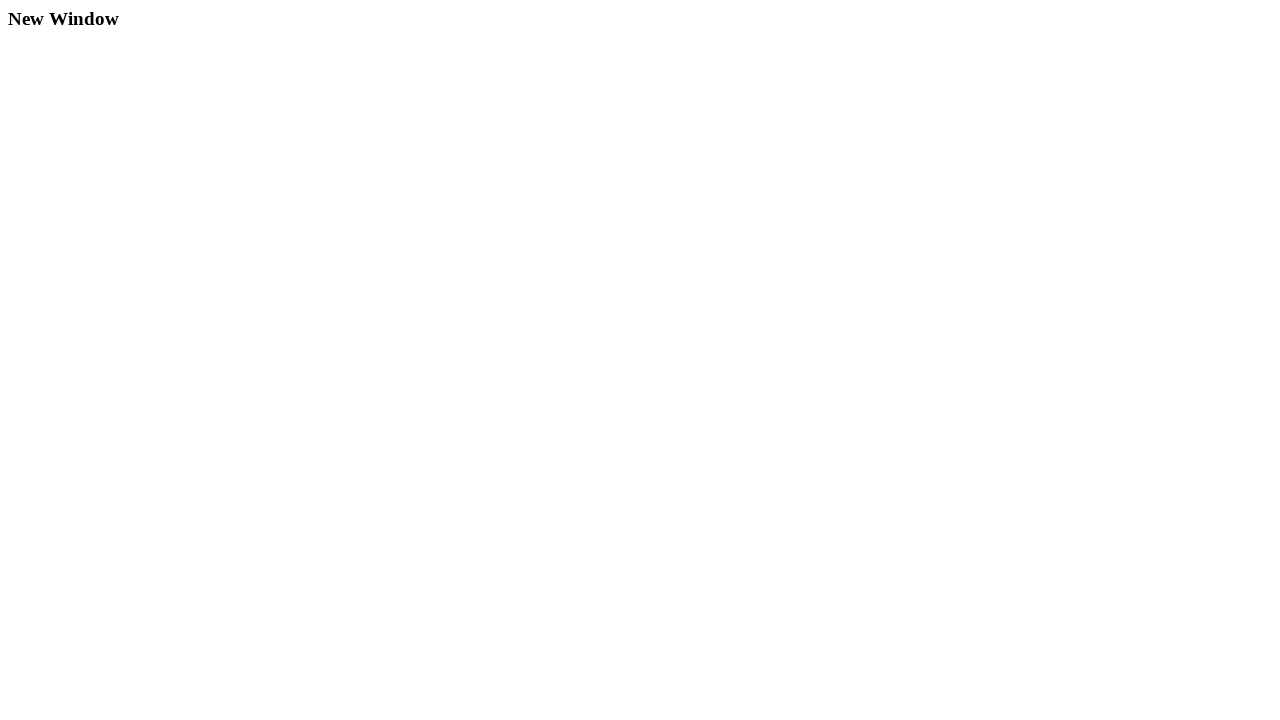

New page finished loading
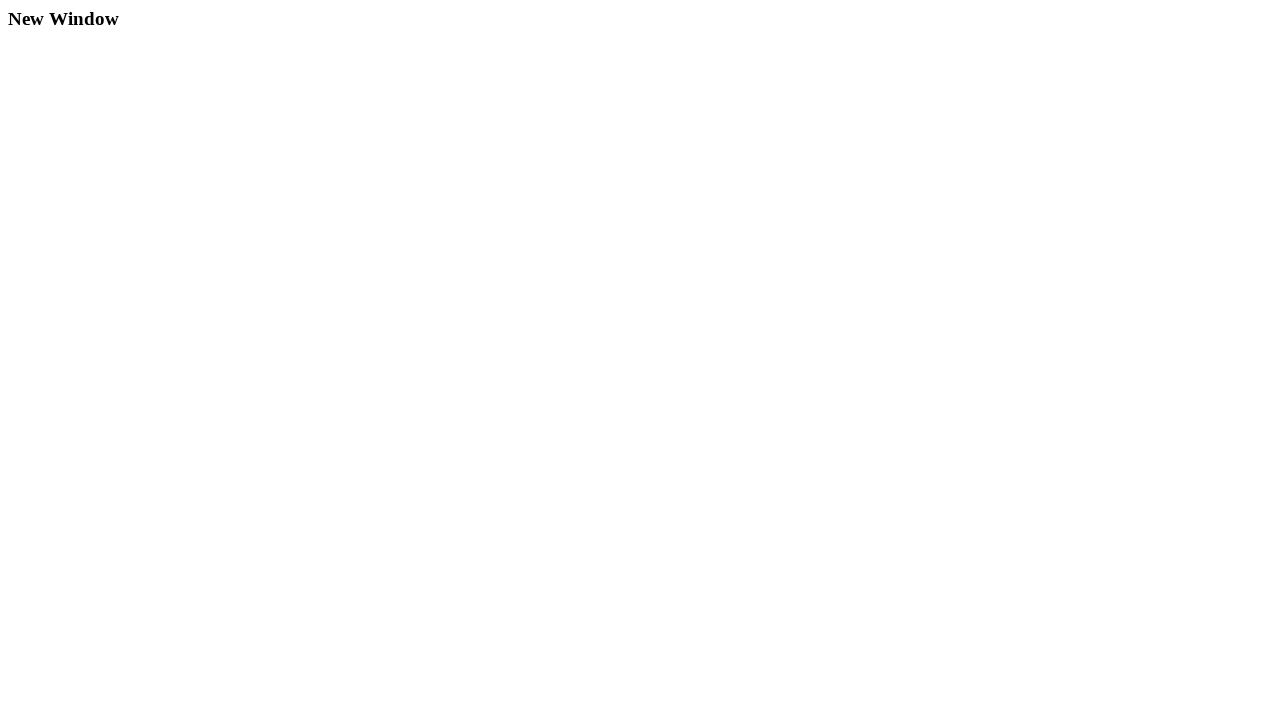

Retrieved heading text from new page
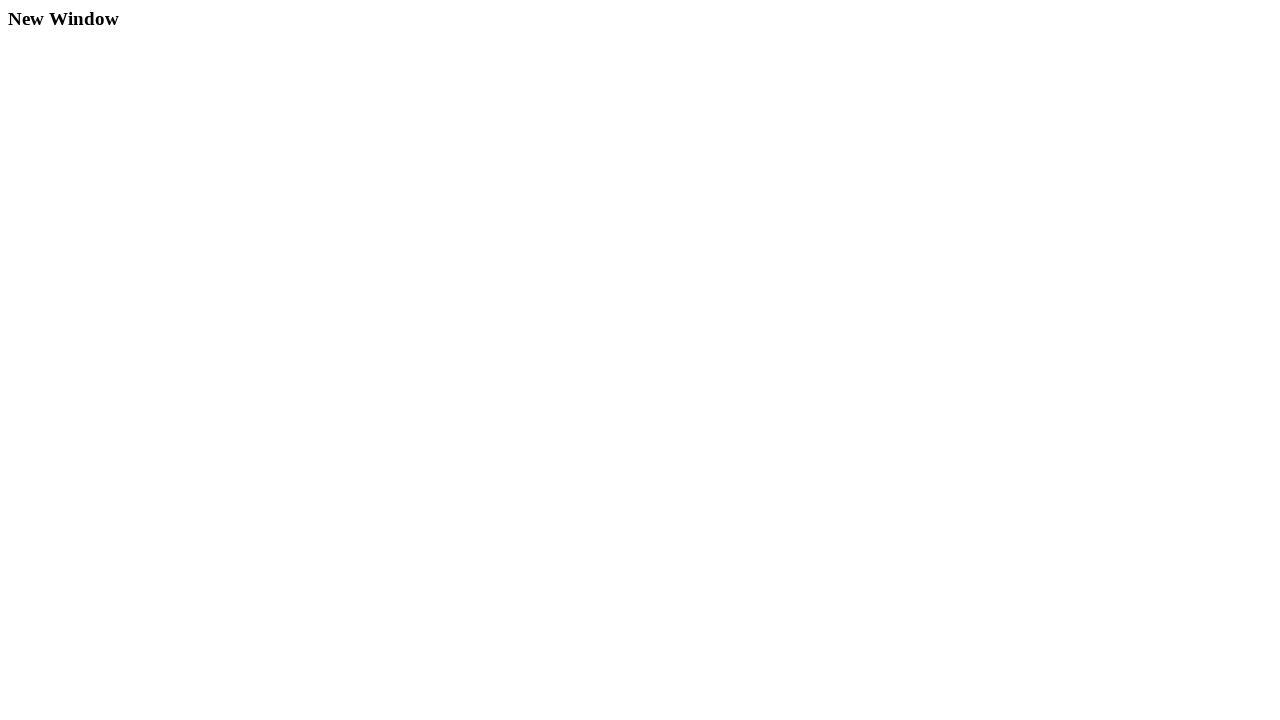

Verified heading contains 'New Window'
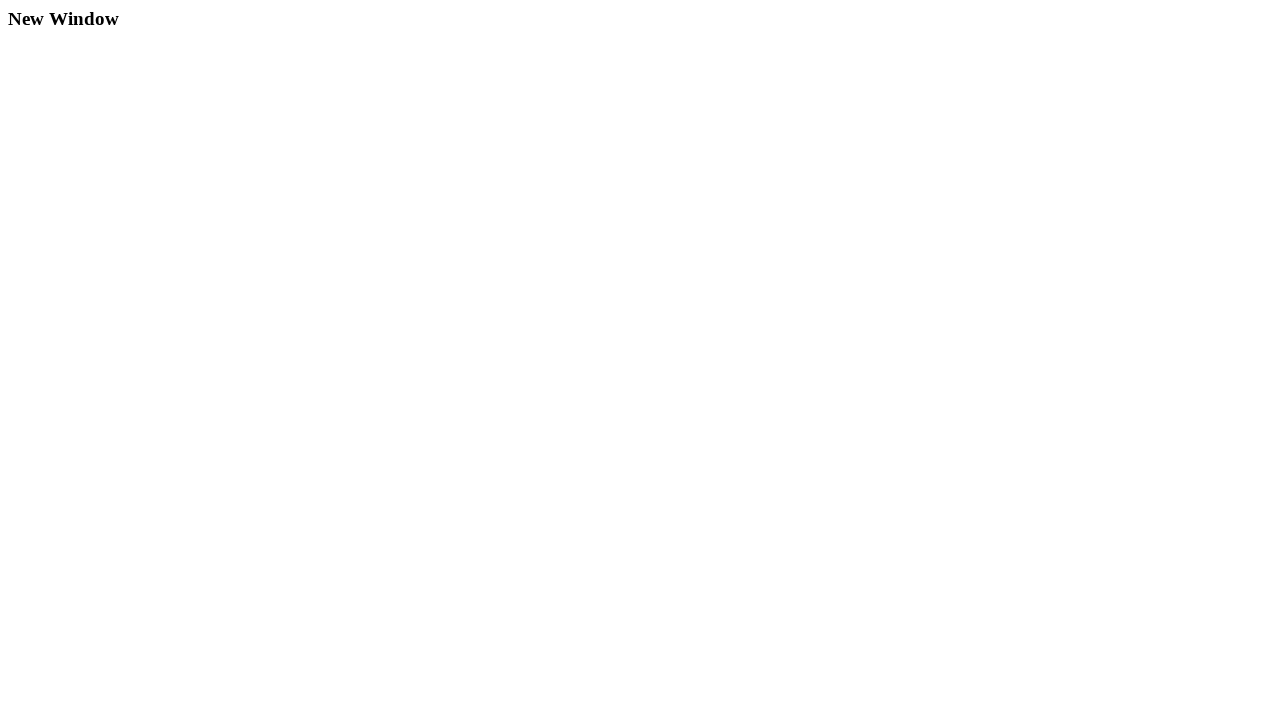

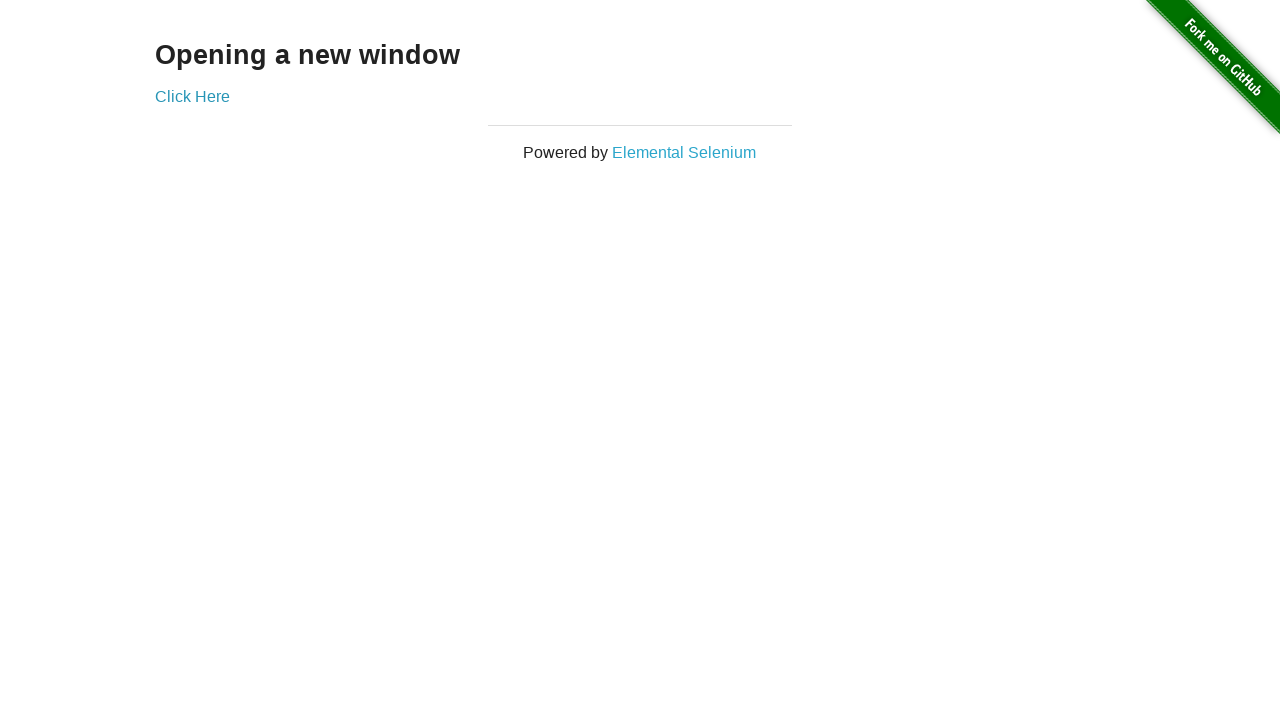